Navigates to the HDFC Bank homepage and waits for the page to load. This appears to be a basic page load verification test.

Starting URL: https://www.hdfcbank.com/

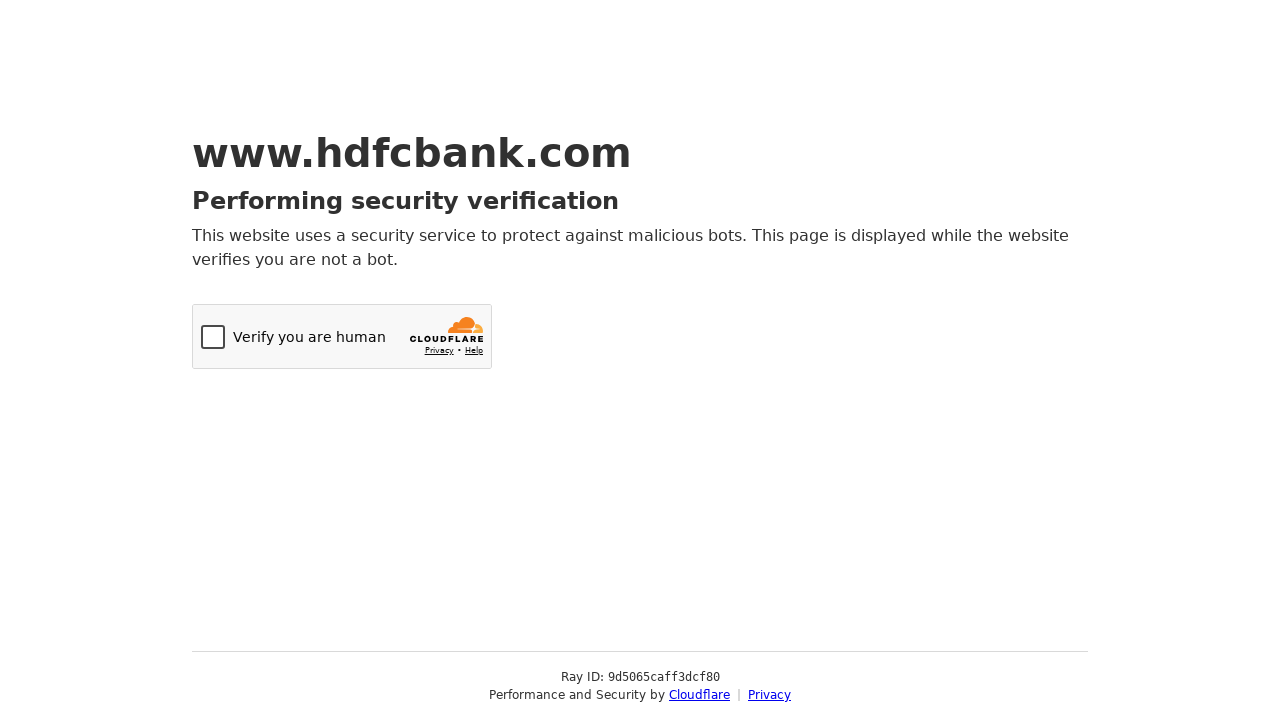

Navigated to HDFC Bank homepage
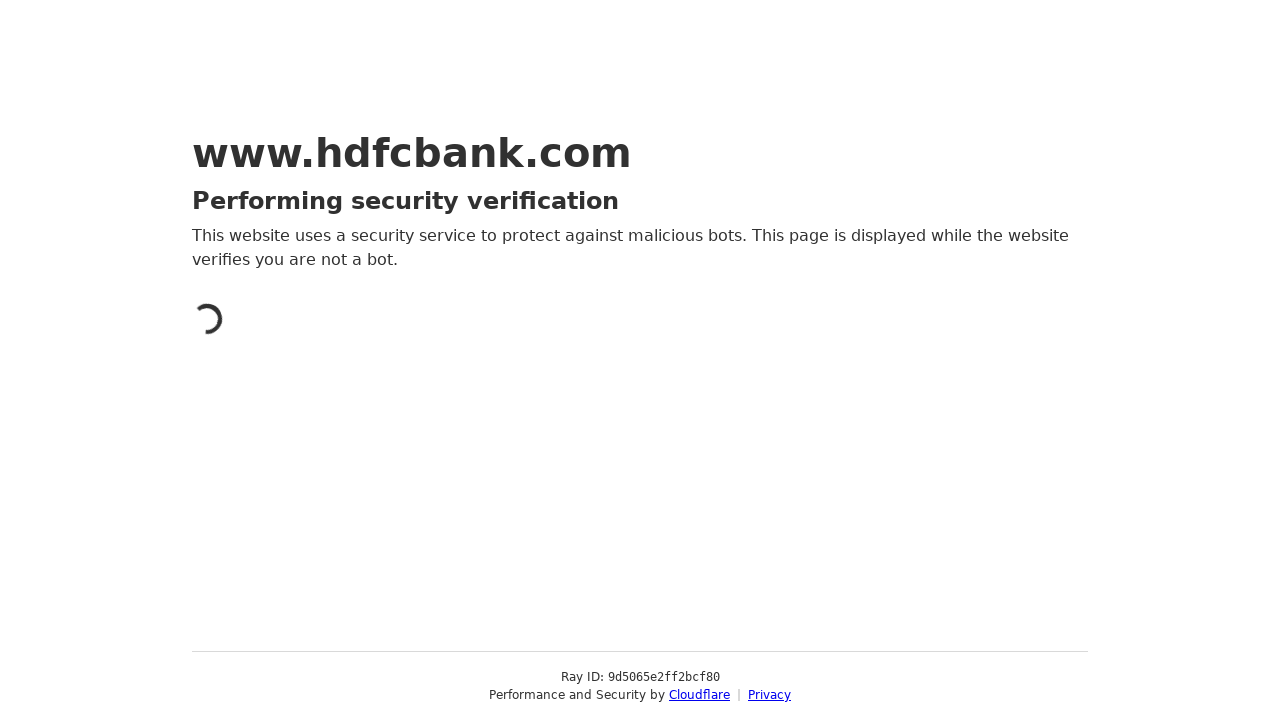

Page fully loaded - network idle state reached
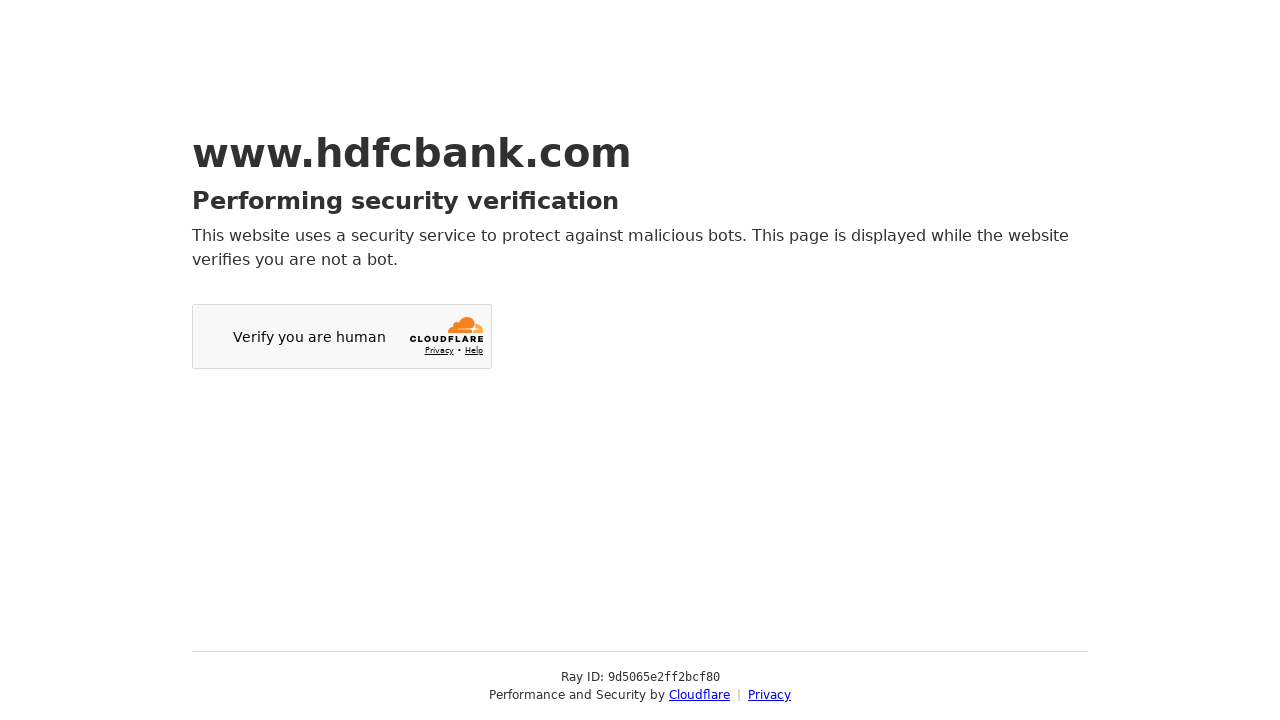

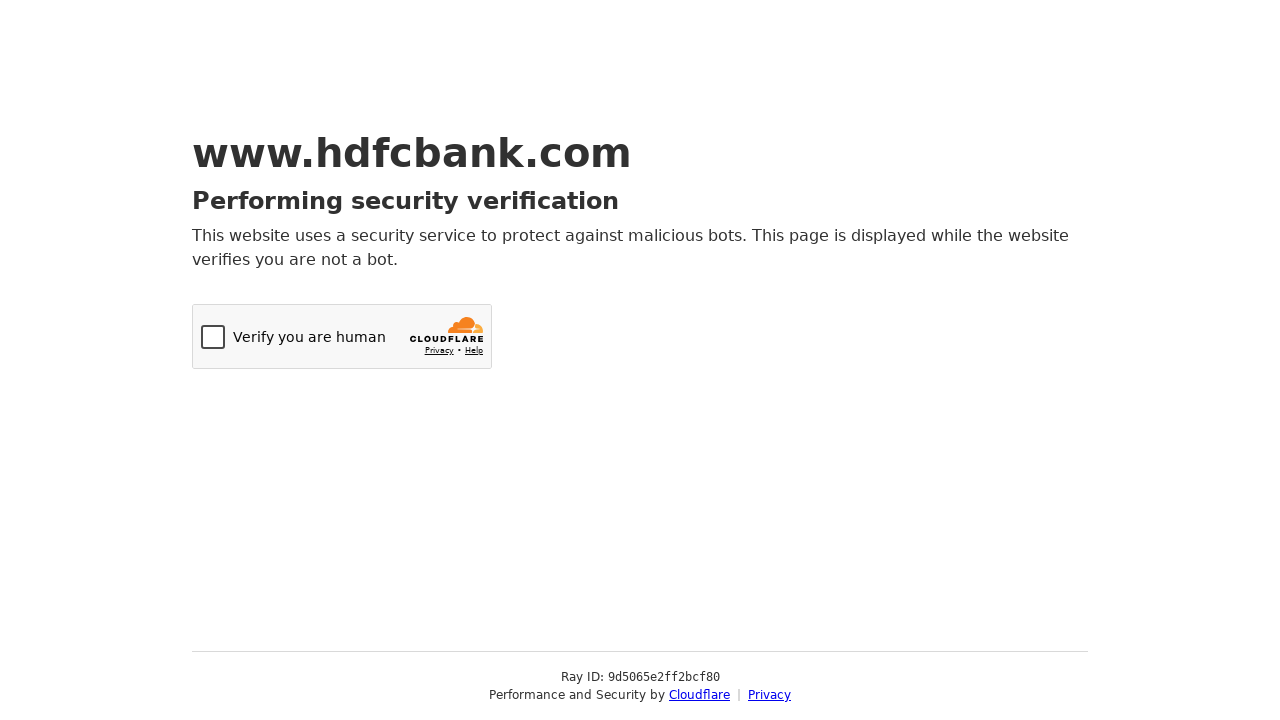